Tests window handling functionality by opening a new window, switching between parent and child windows, and verifying content in each window

Starting URL: https://the-internet.herokuapp.com/windows

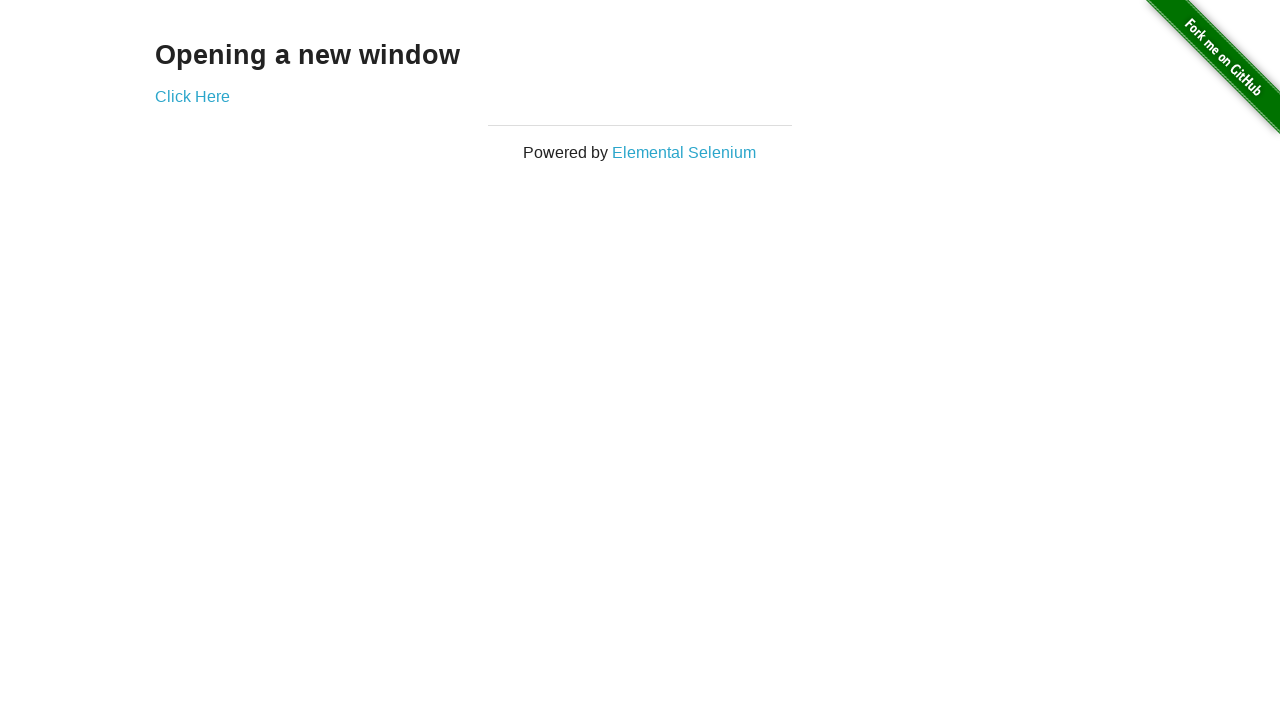

Verified initial page content displays 'Opening a new window' heading
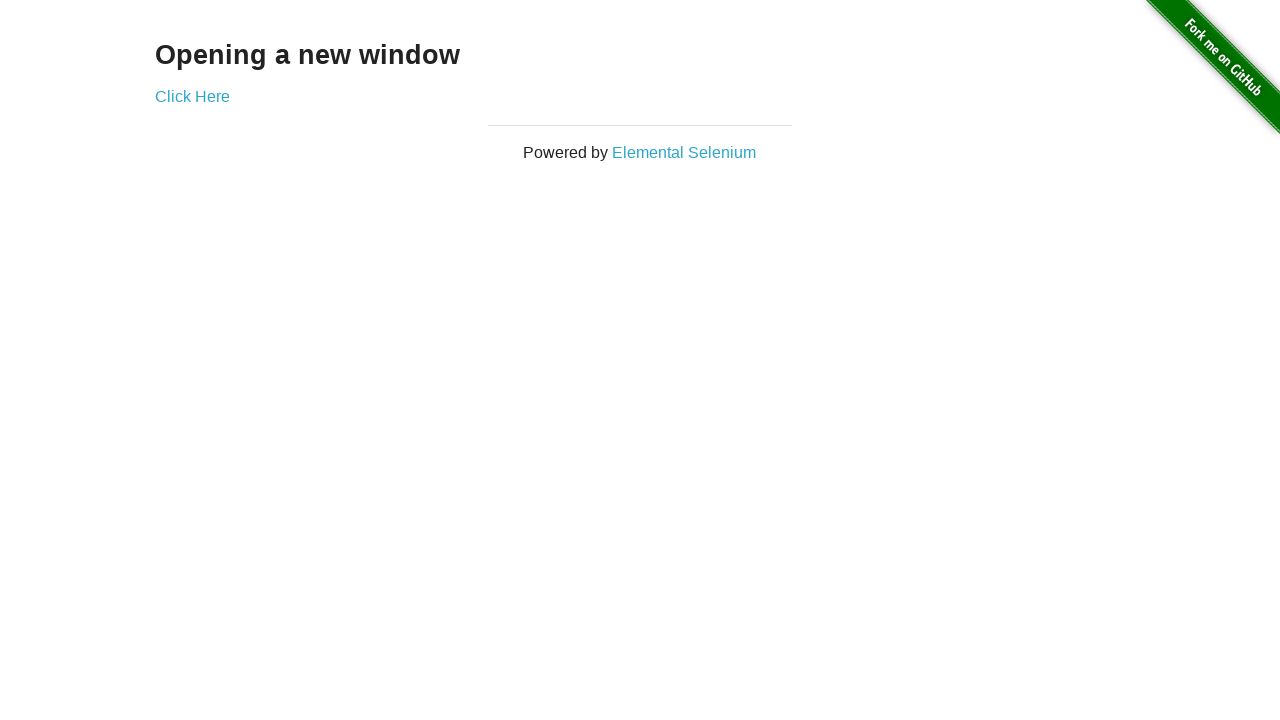

Clicked 'Click Here' link to open new window at (192, 96) on text=Click Here
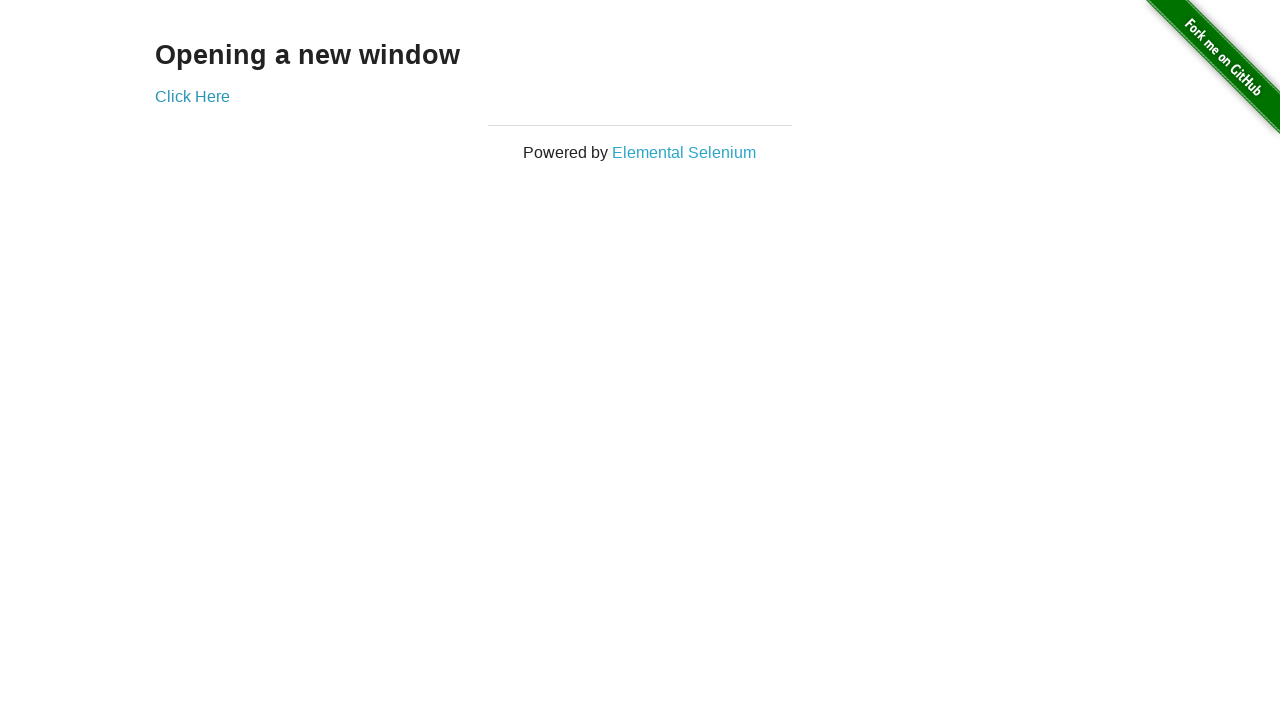

New popup window opened and captured
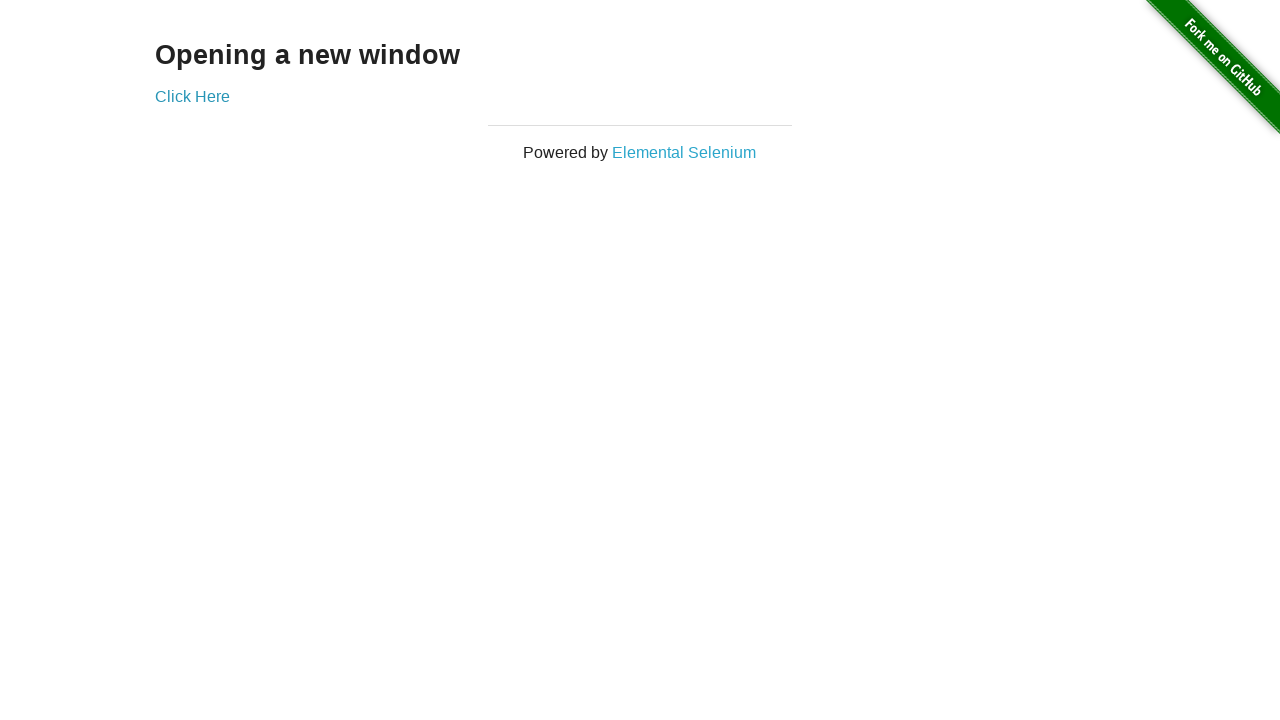

Verified new window displays 'New Window' heading
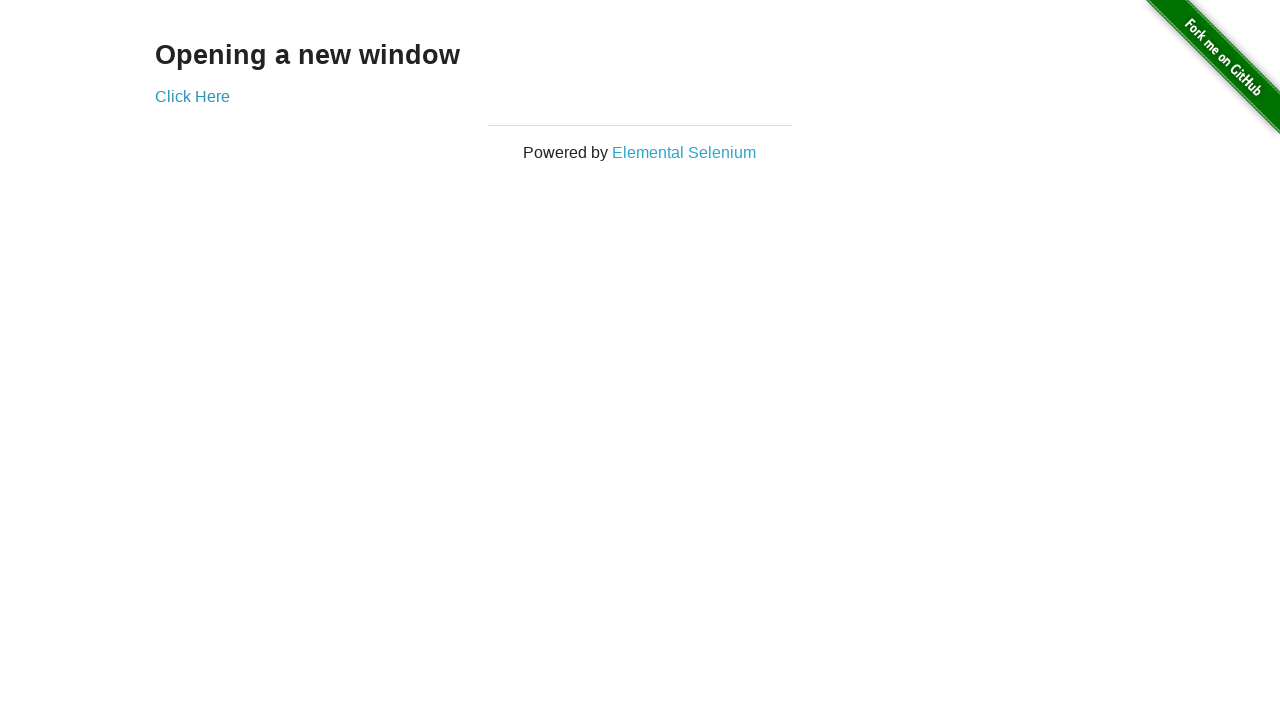

Closed the child window
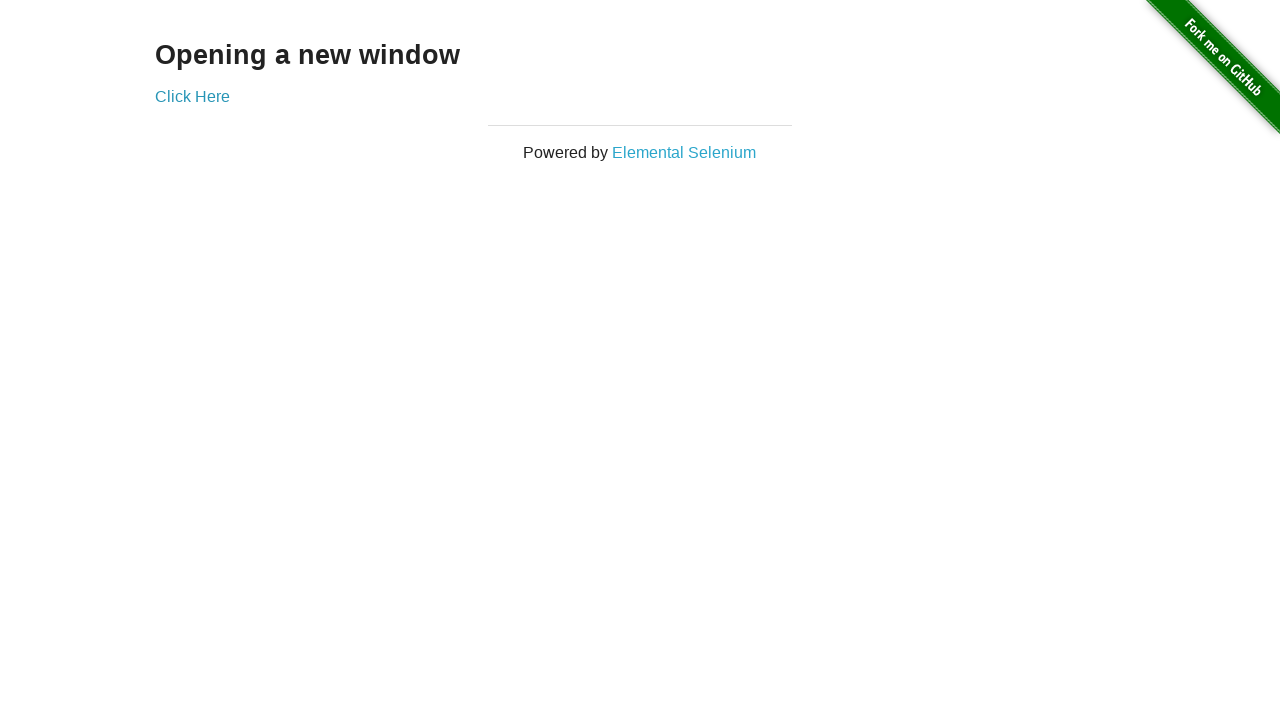

Verified parent window still displays 'Opening a new window' heading after child window closed
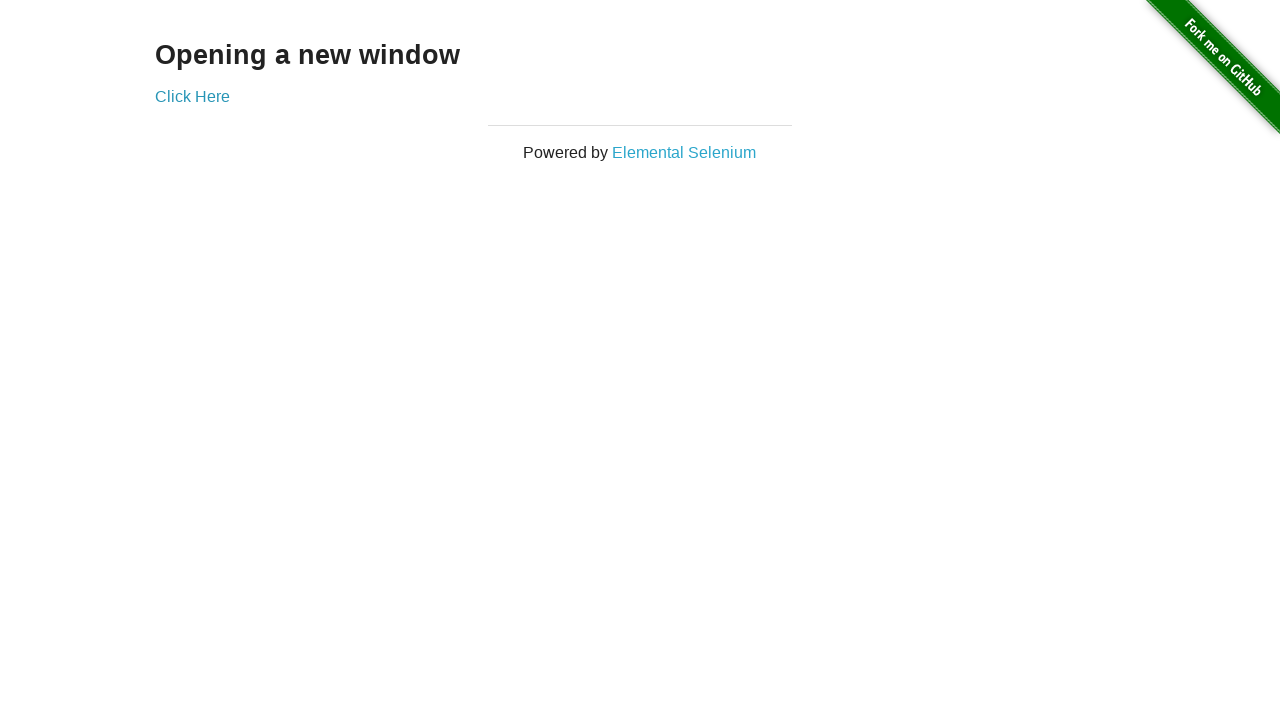

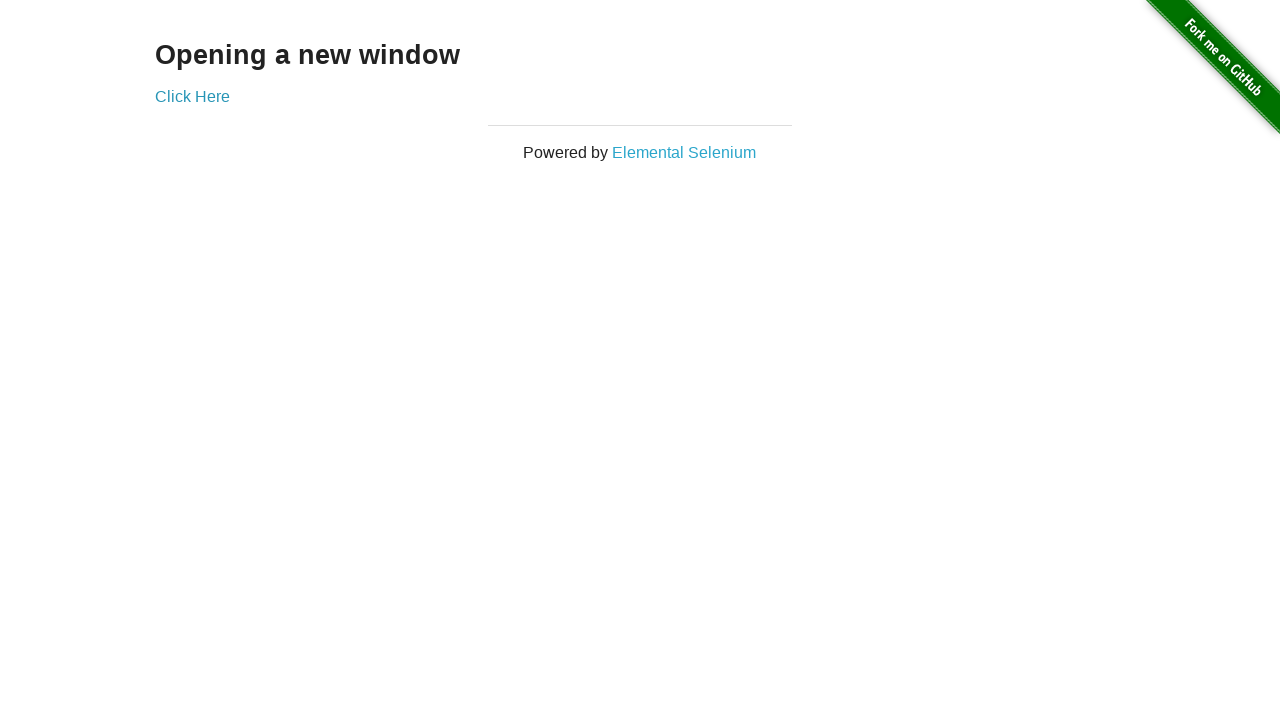